Tests the search functionality on spacejelly.dev by focusing on the search input field and typing a search query to trigger search results

Starting URL: https://spacejelly.dev/

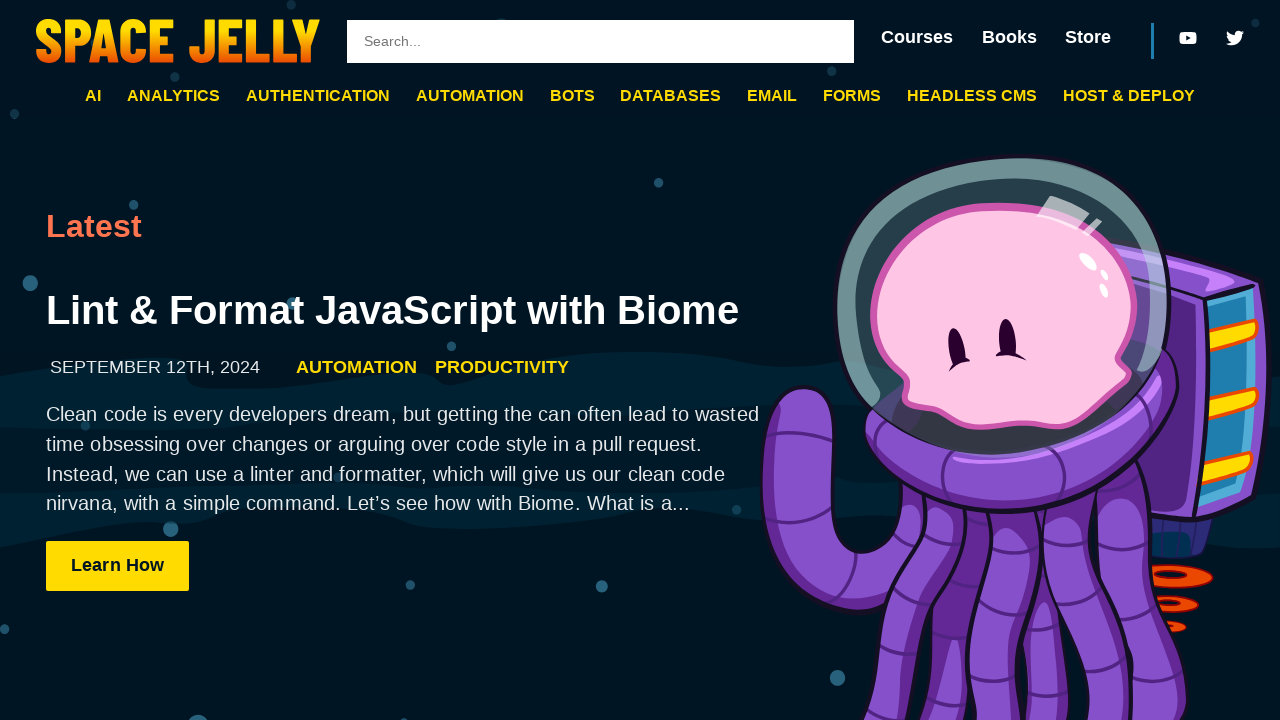

Navigated to https://spacejelly.dev/
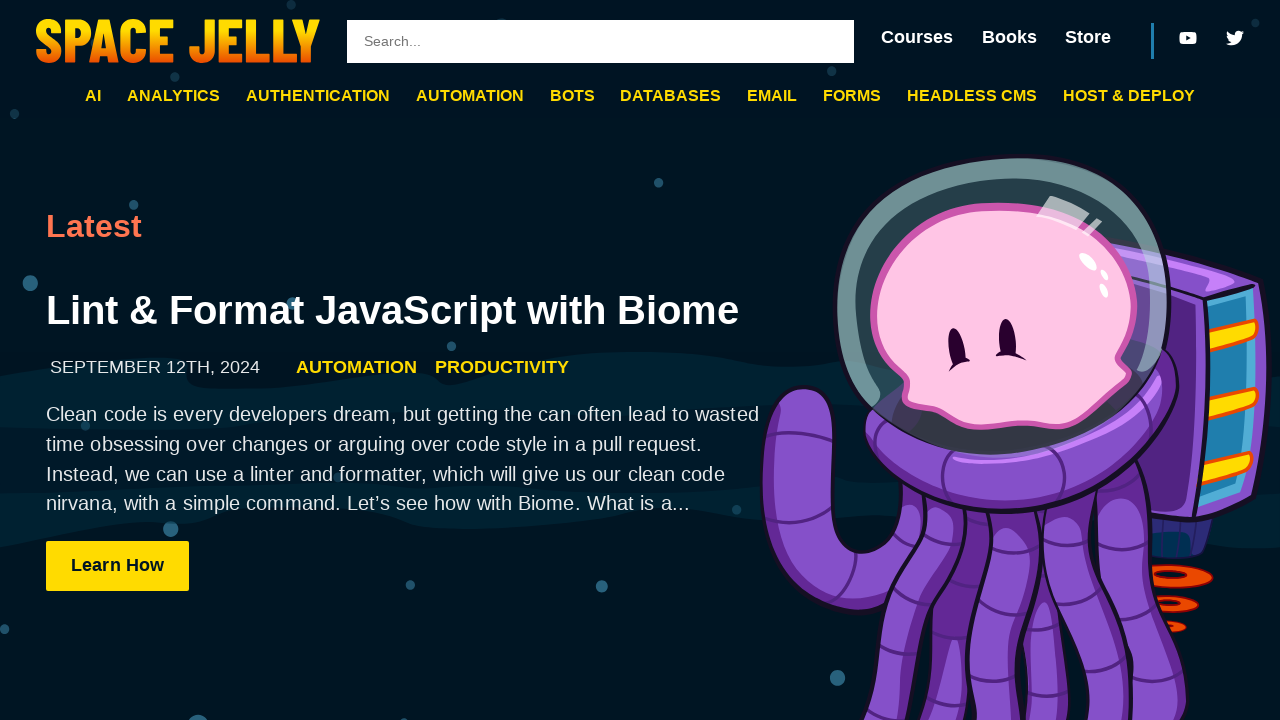

Focused on the search input field on #search-query
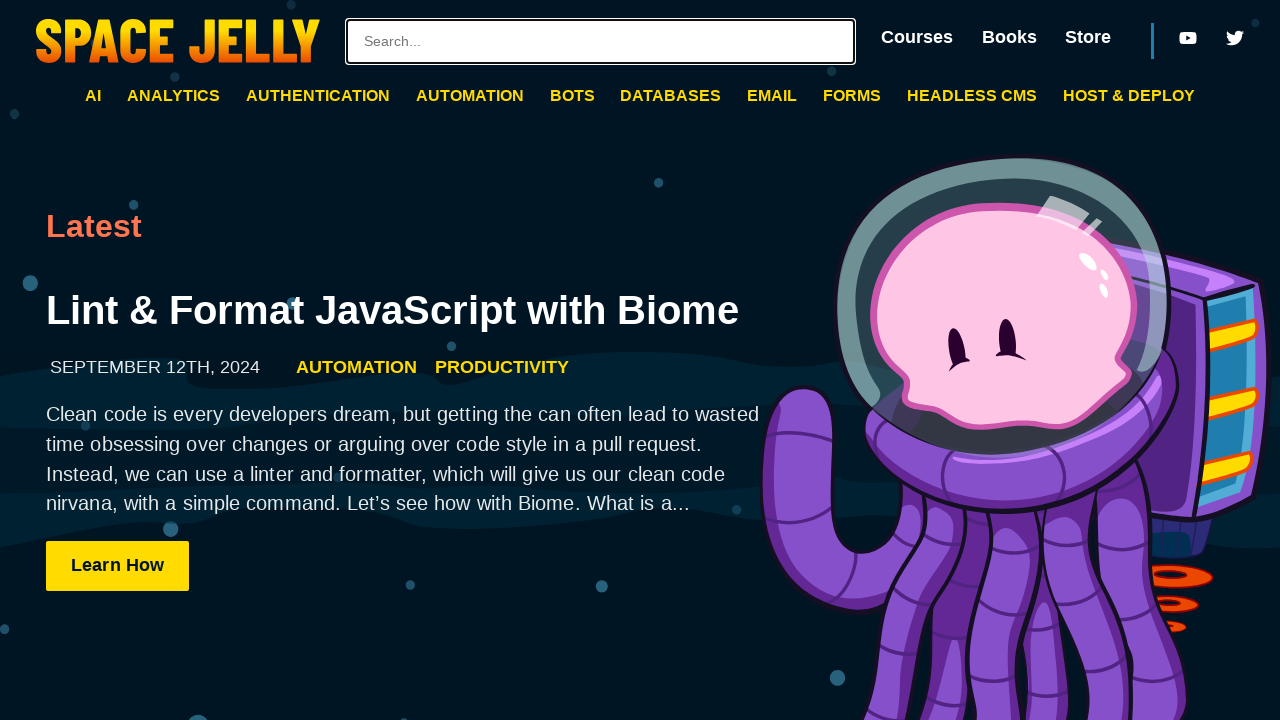

Typed 'api' into the search field
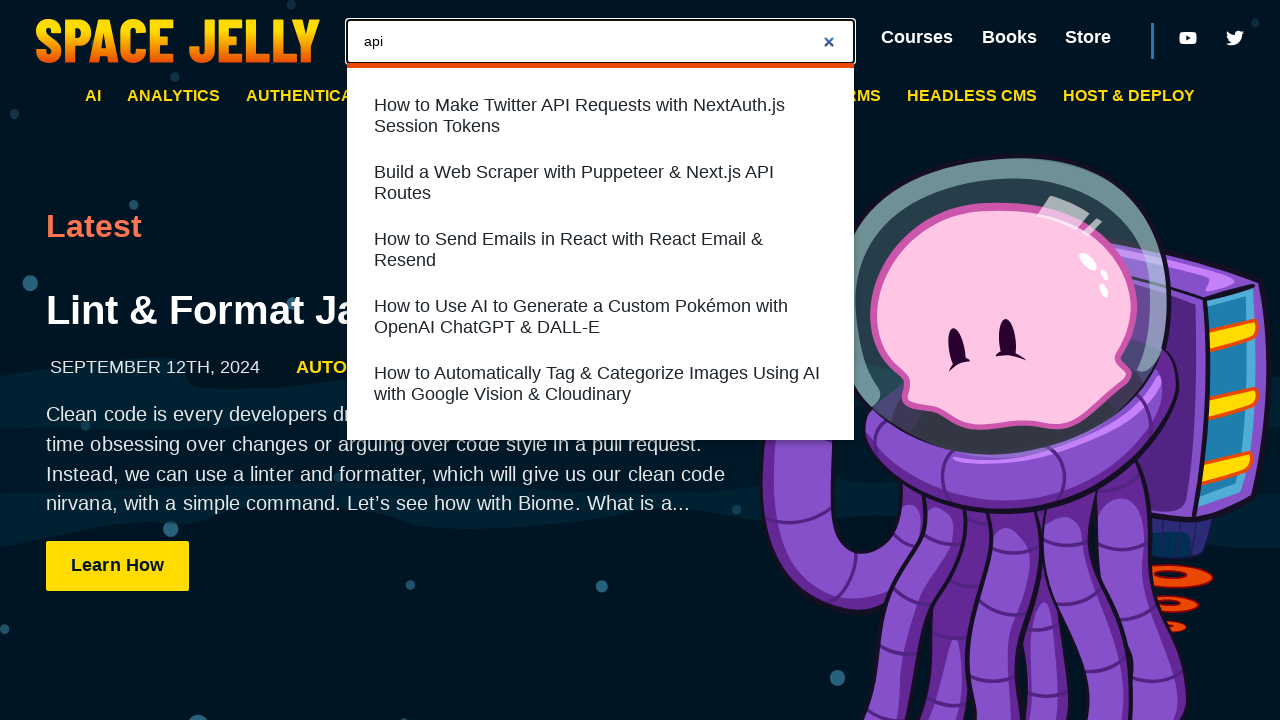

Search results appeared
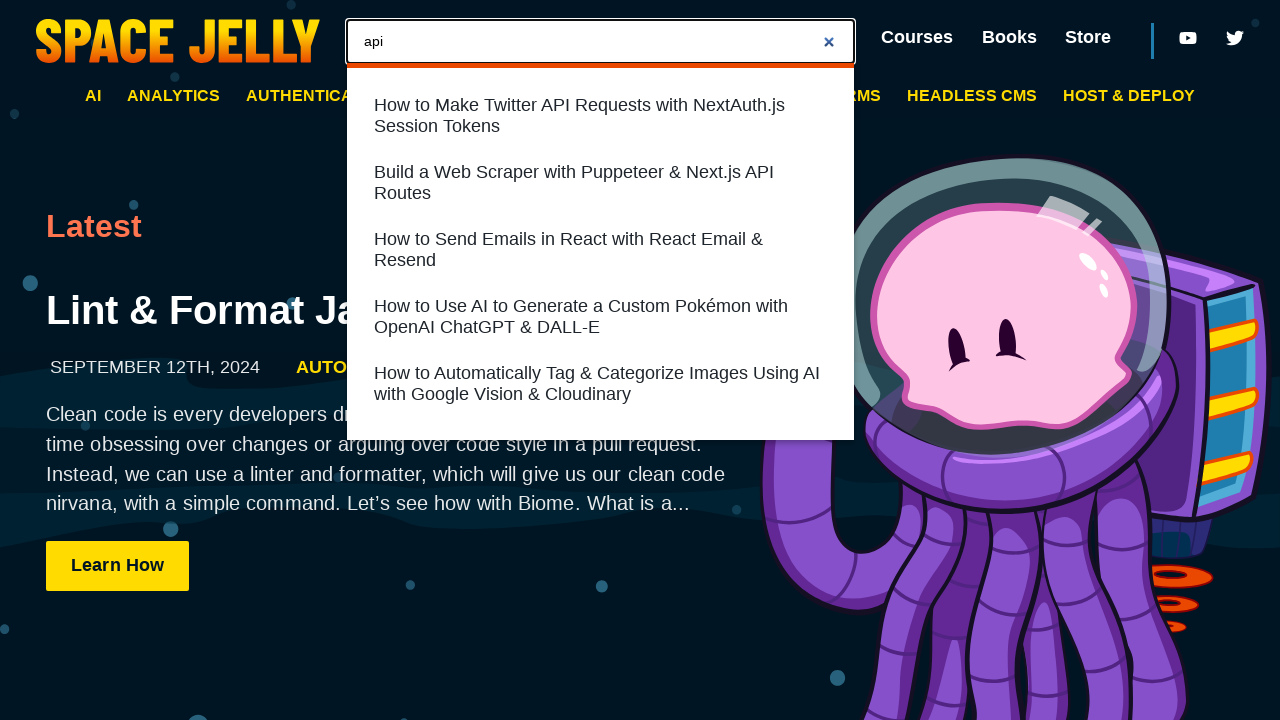

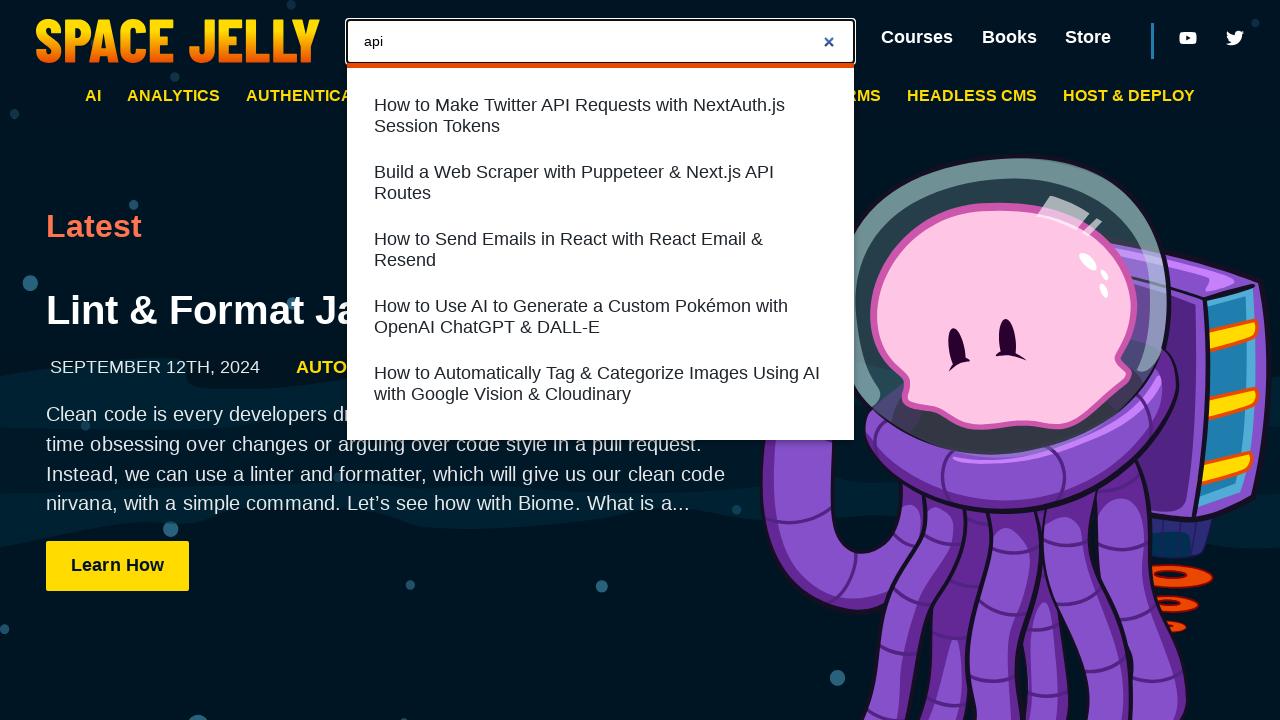